Tests HTML5 drag and drop functionality by dragging element A to element B's position.

Starting URL: https://automationfc.github.io/drag-drop-html5/

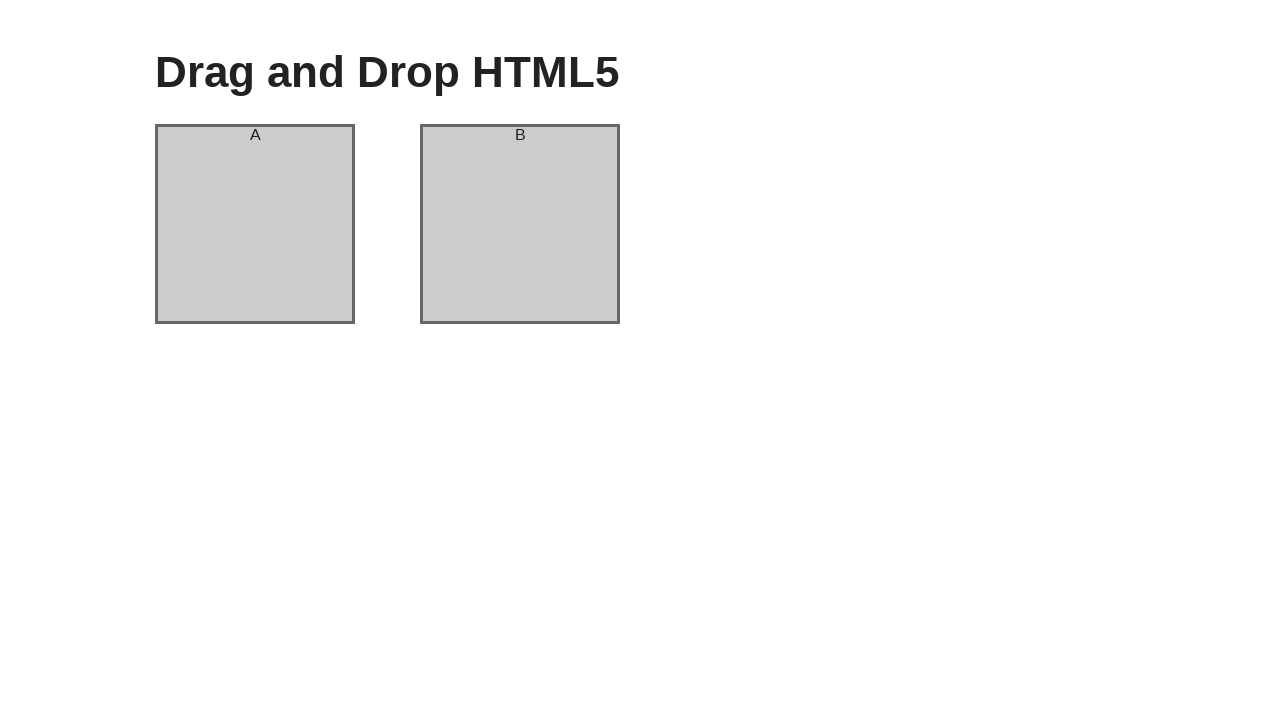

Waited for draggable element A to load
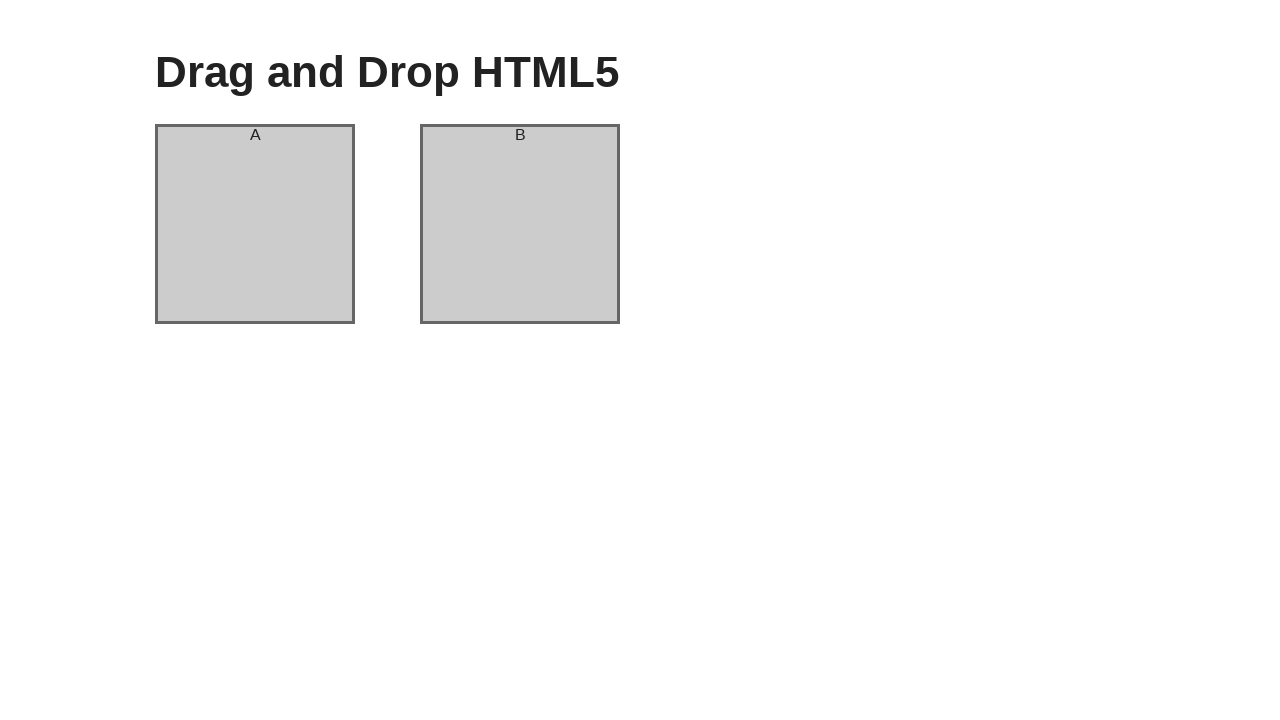

Waited for draggable element B to load
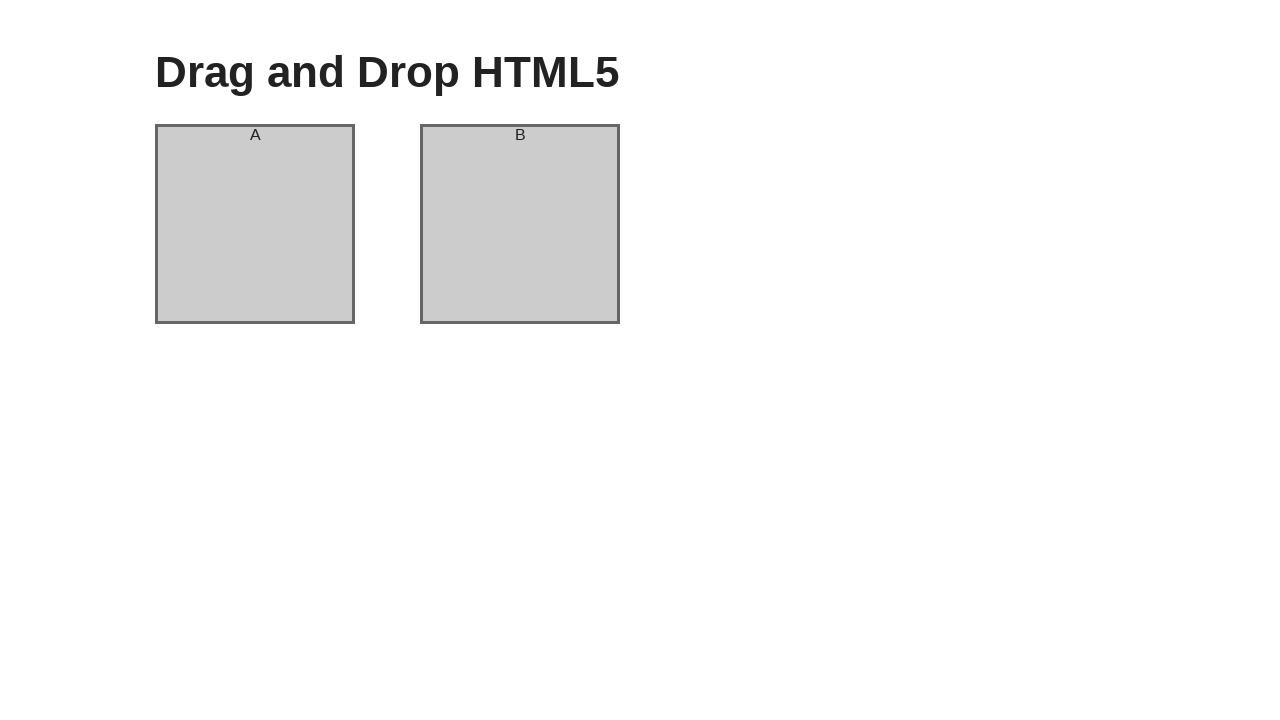

Located element A for dragging
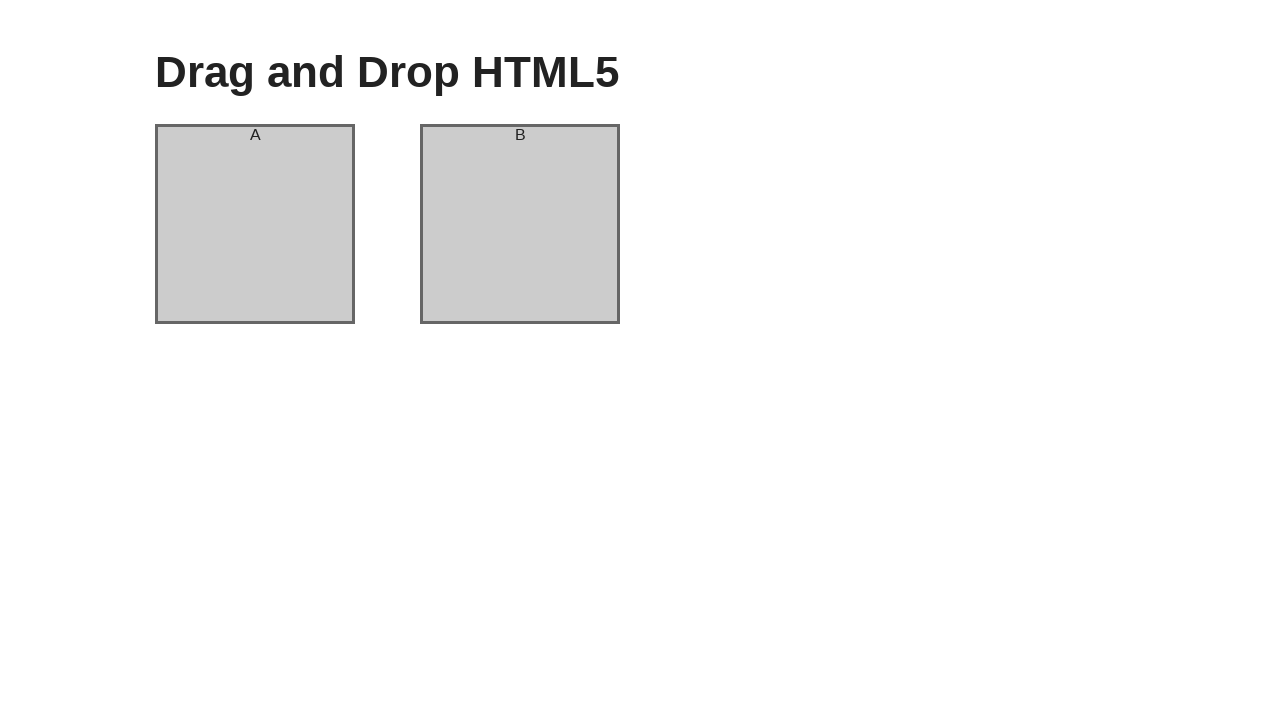

Located element B as drag target
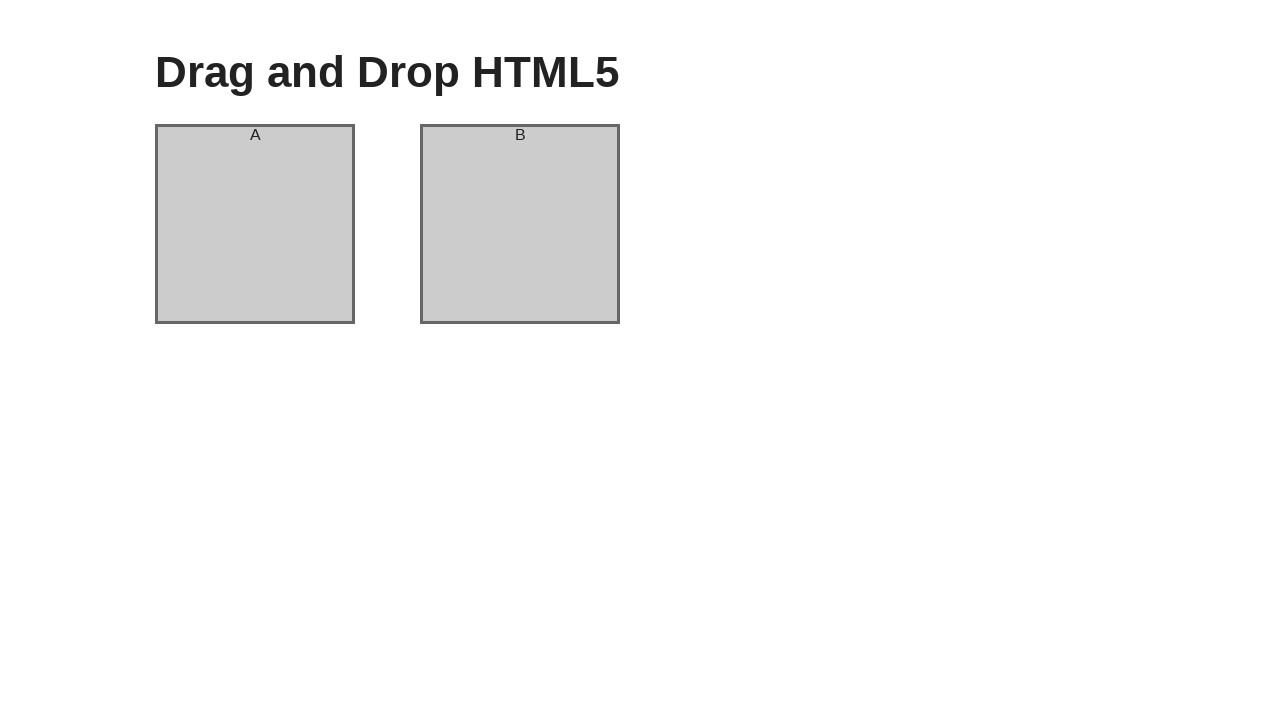

Dragged element A to element B's position at (520, 224)
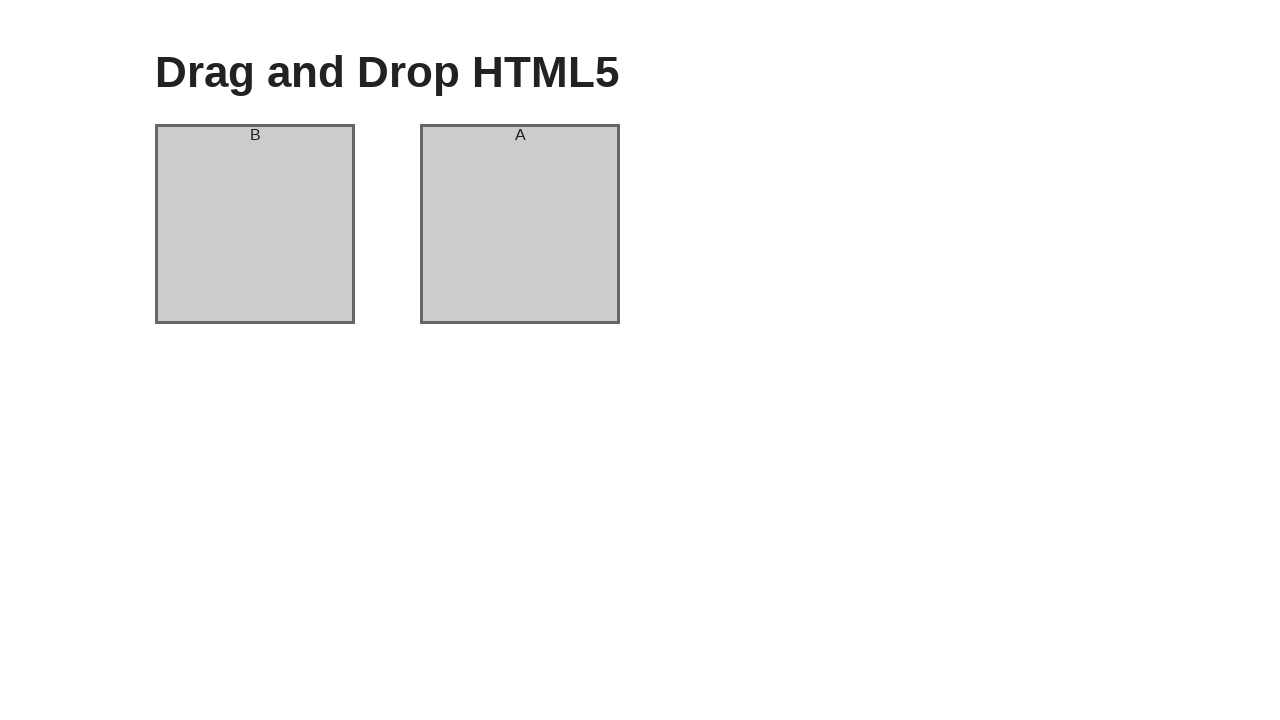

Waited for drag operation to complete
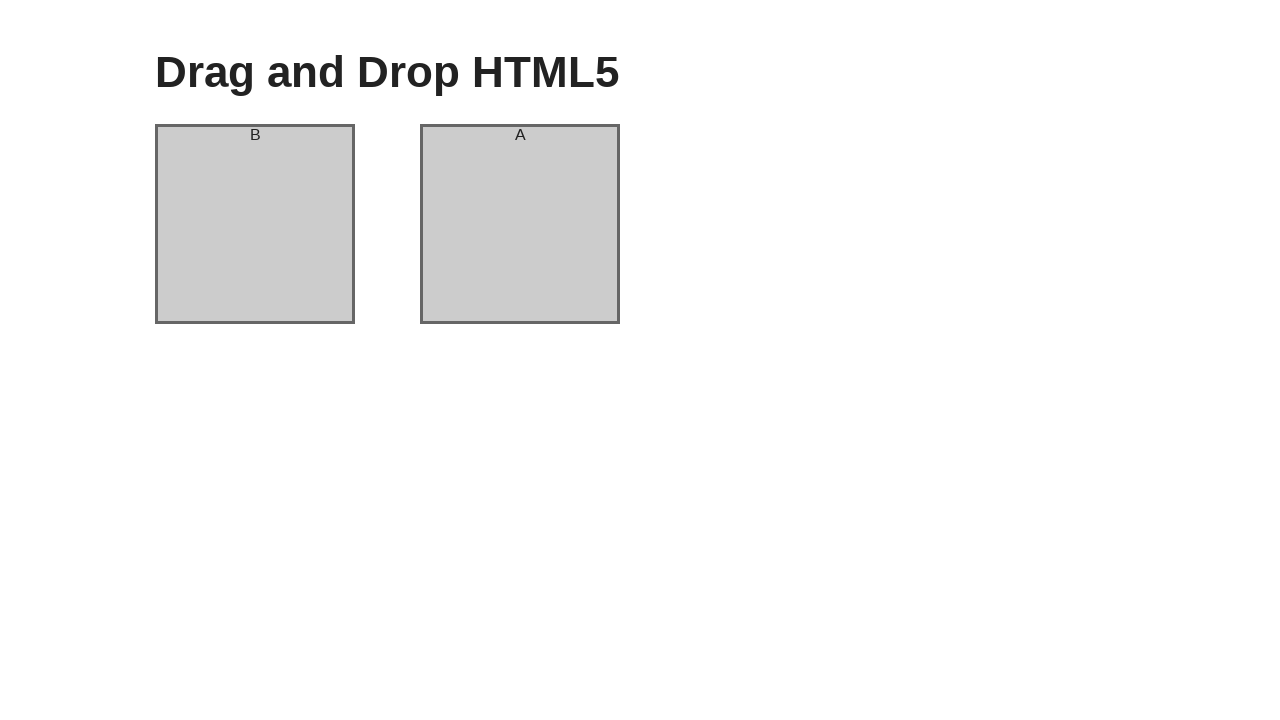

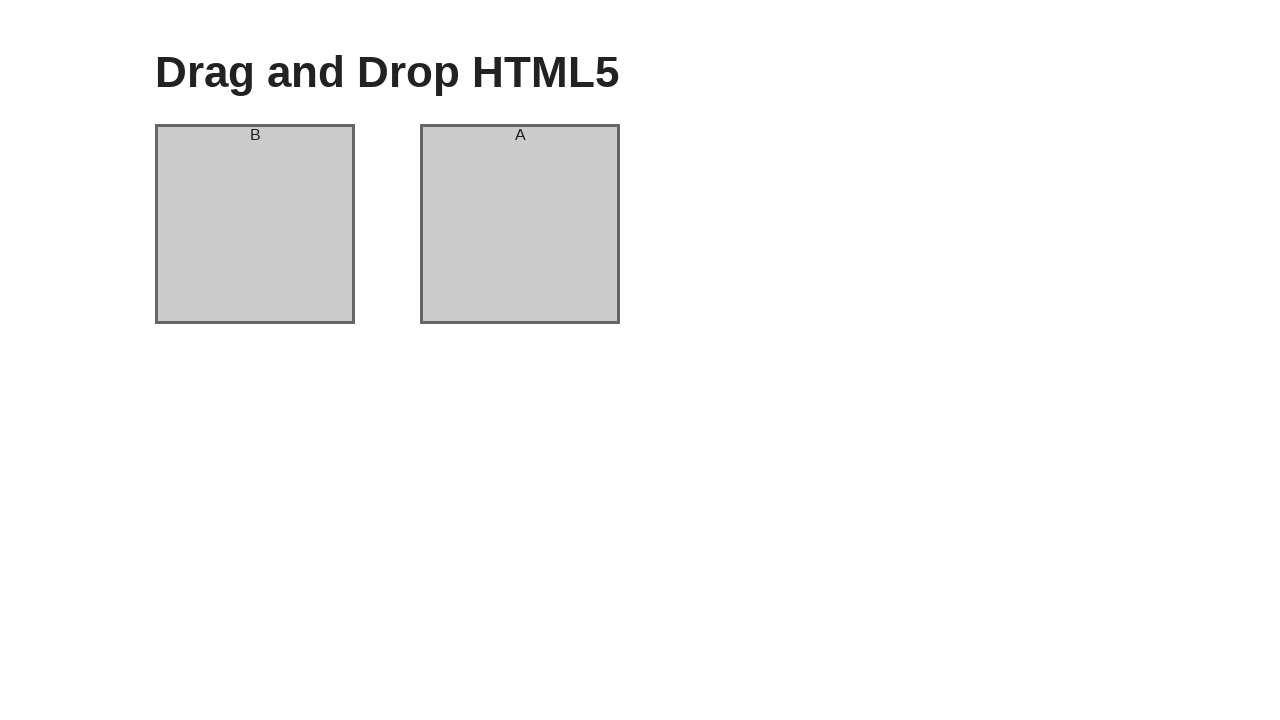